Tests JavaScript alert handling by triggering a standard alert and accepting it, then triggering a confirmation alert and dismissing it

Starting URL: https://the-internet.herokuapp.com/javascript_alerts

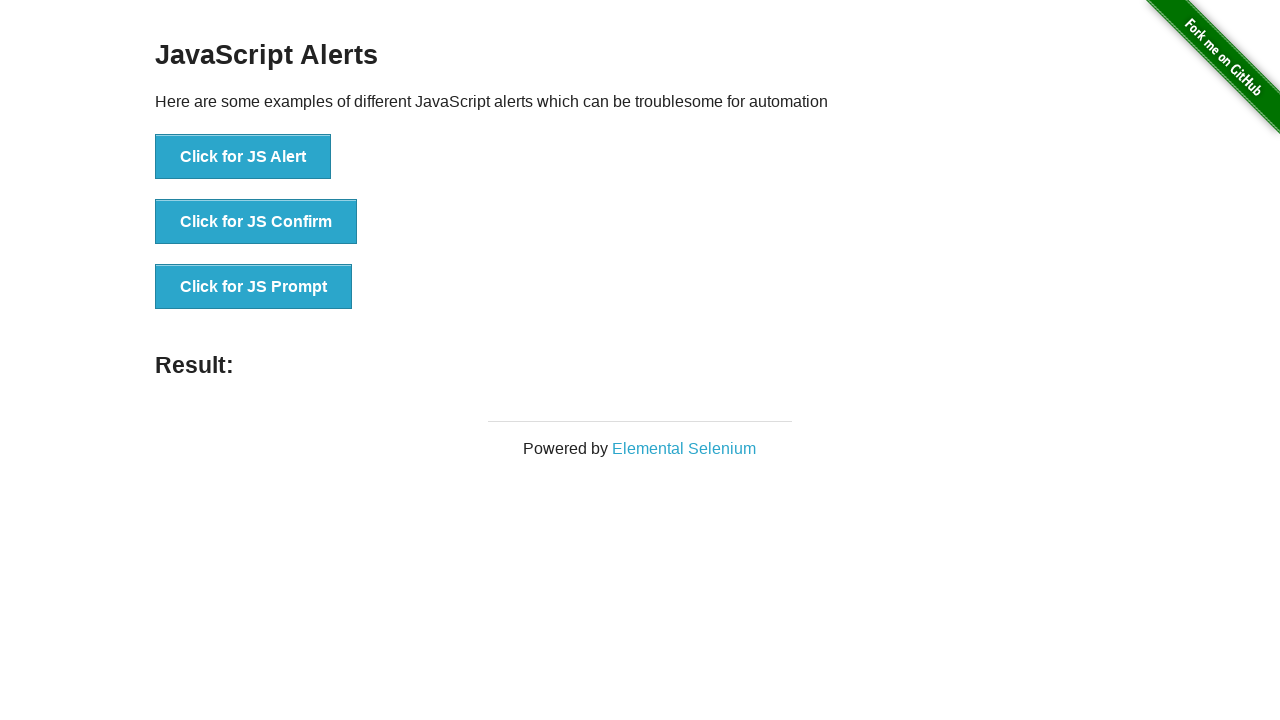

Clicked button to trigger JavaScript alert at (243, 157) on text='Click for JS Alert'
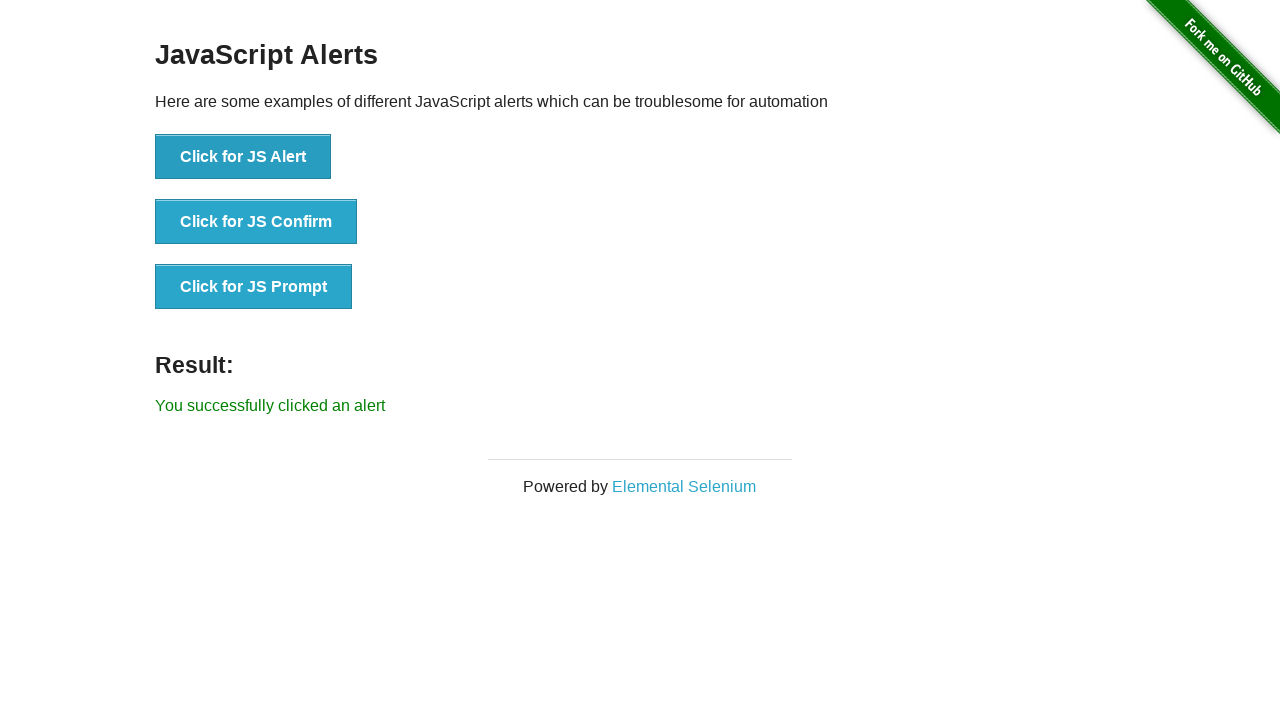

Set up dialog handler to accept alert
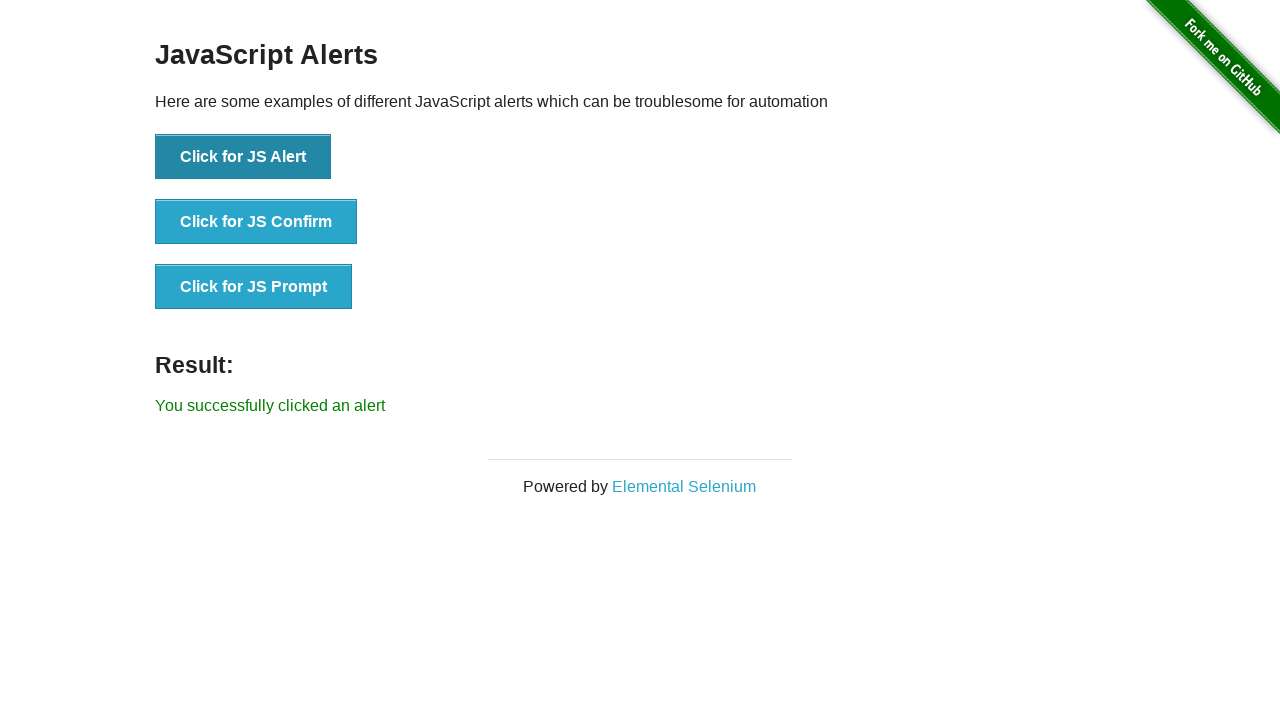

Clicked button to trigger JavaScript confirmation dialog at (256, 222) on text='Click for JS Confirm'
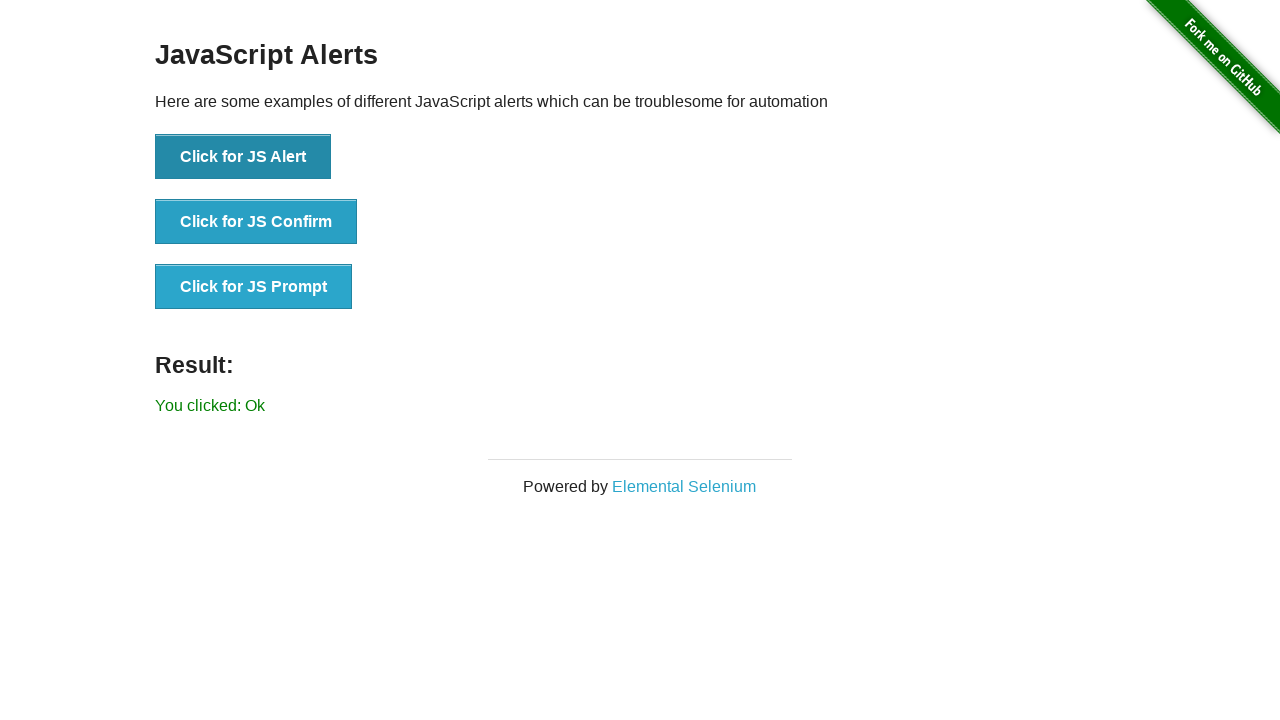

Set up dialog handler to dismiss confirmation dialog
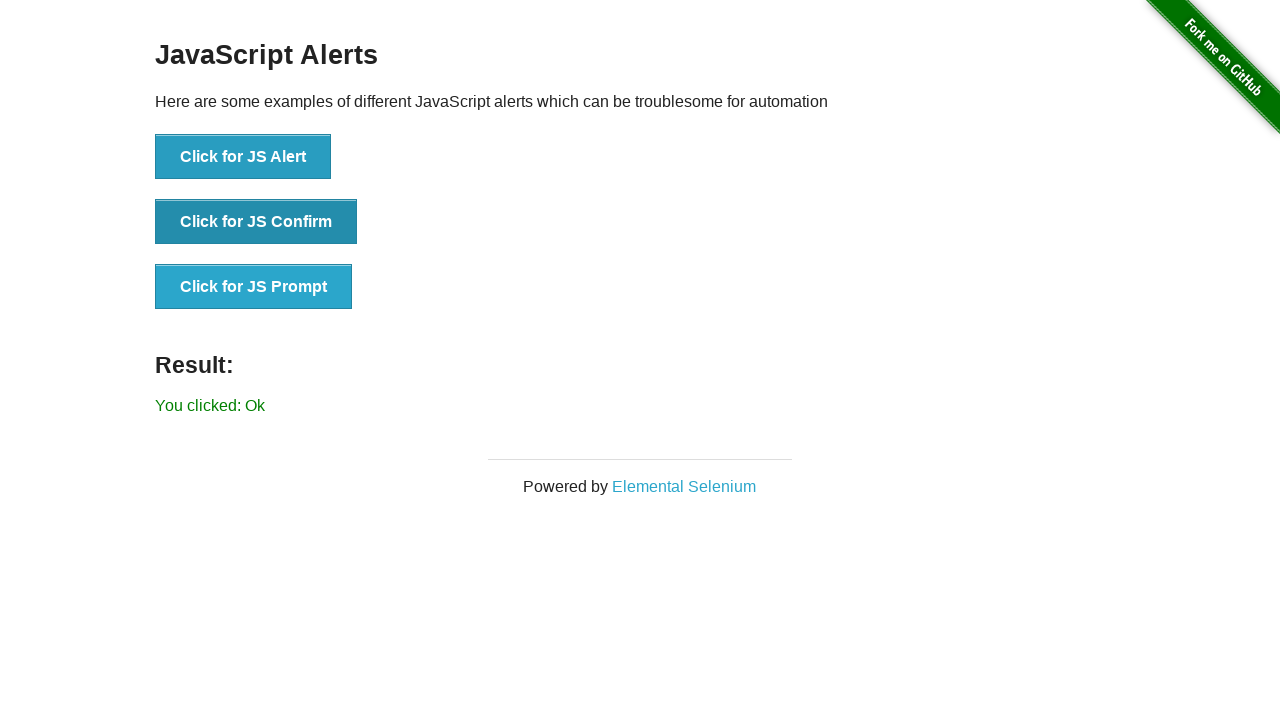

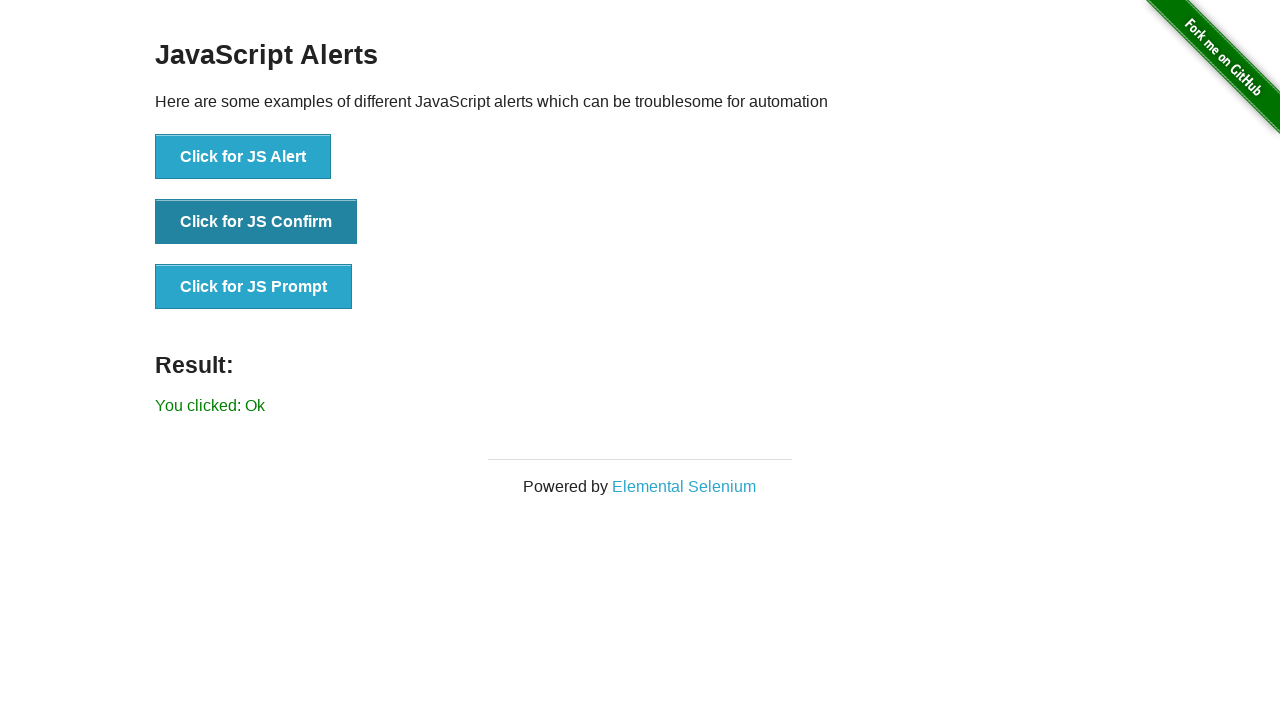